Tests sorting the Due column using semantic class attributes in the second table, demonstrating more maintainable CSS selectors

Starting URL: http://the-internet.herokuapp.com/tables

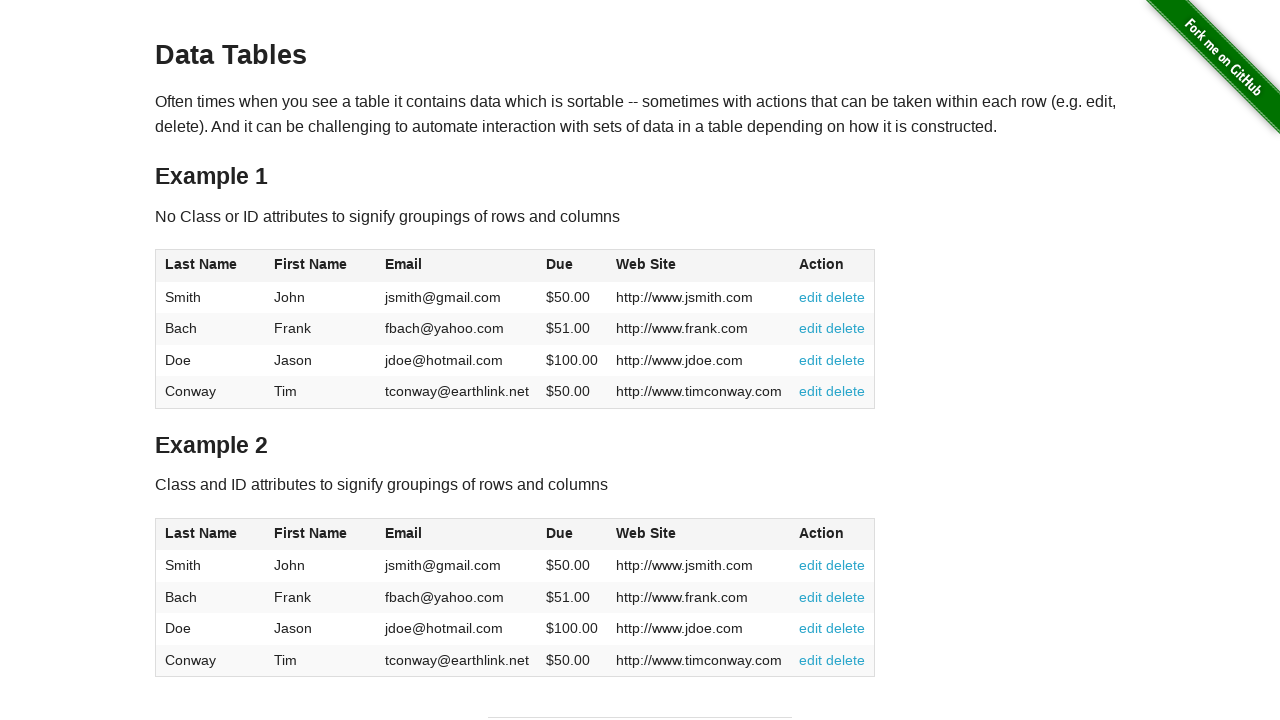

Clicked Due column header in second table using semantic class selector at (560, 533) on #table2 thead .dues
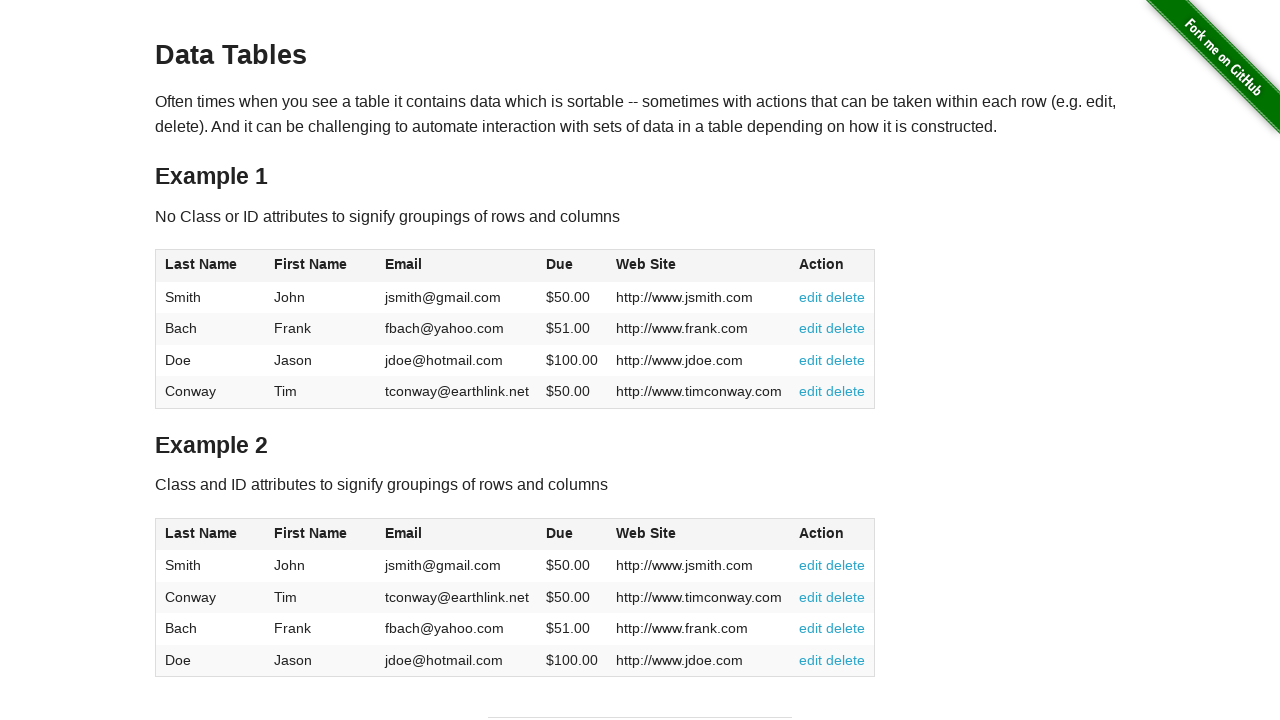

Verified Due column is visible in sorted table body
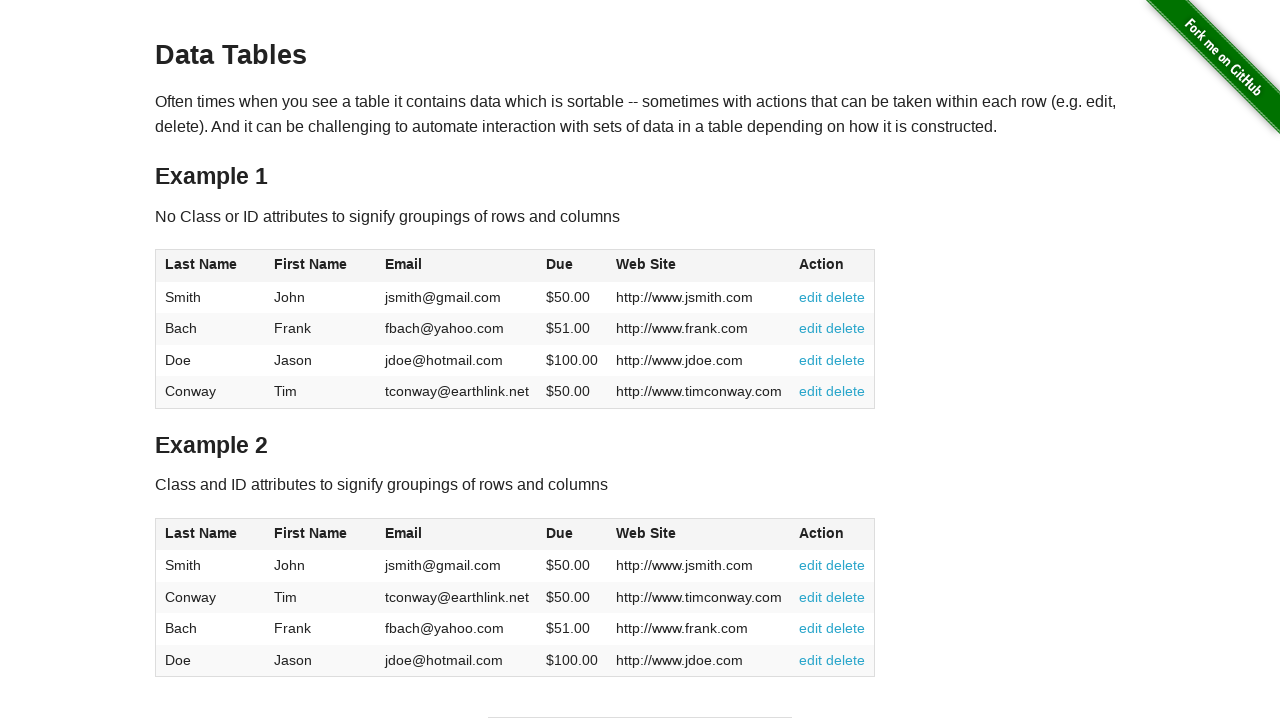

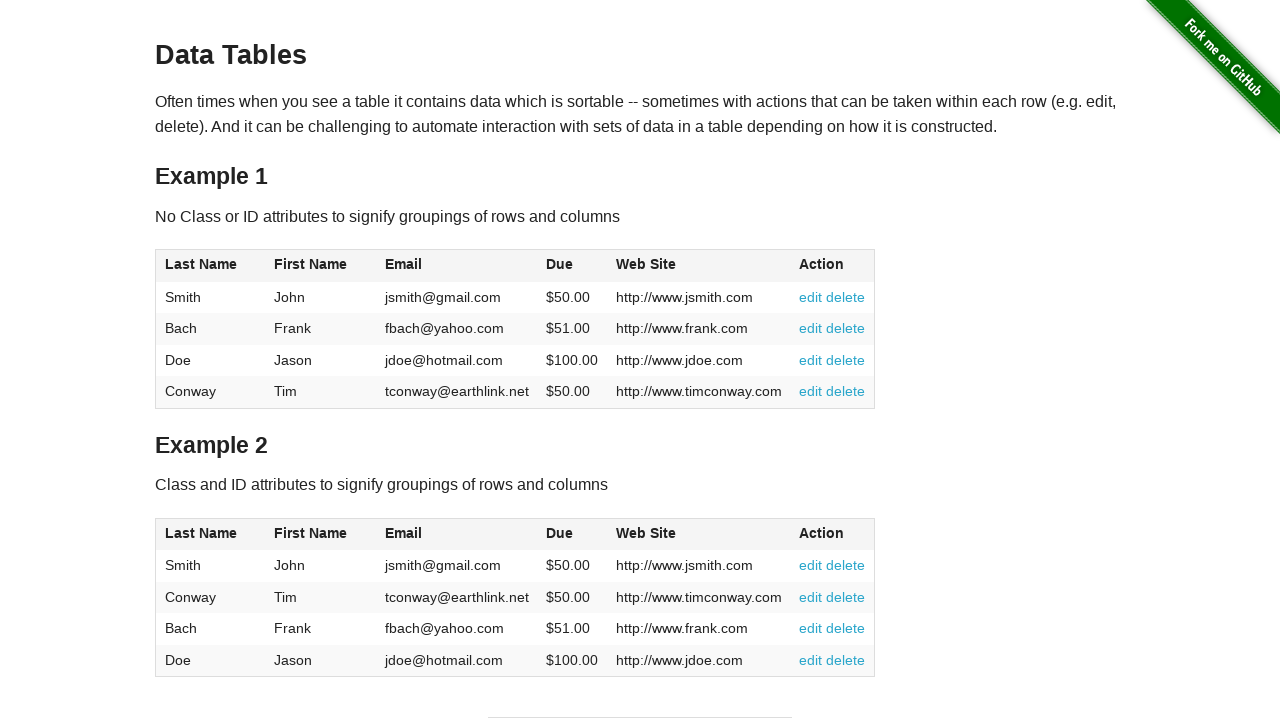